Tests a web form by verifying the page title, filling a text input field with "Selenium", submitting the form, and verifying the success message "Received!" is displayed.

Starting URL: https://www.selenium.dev/selenium/web/web-form.html

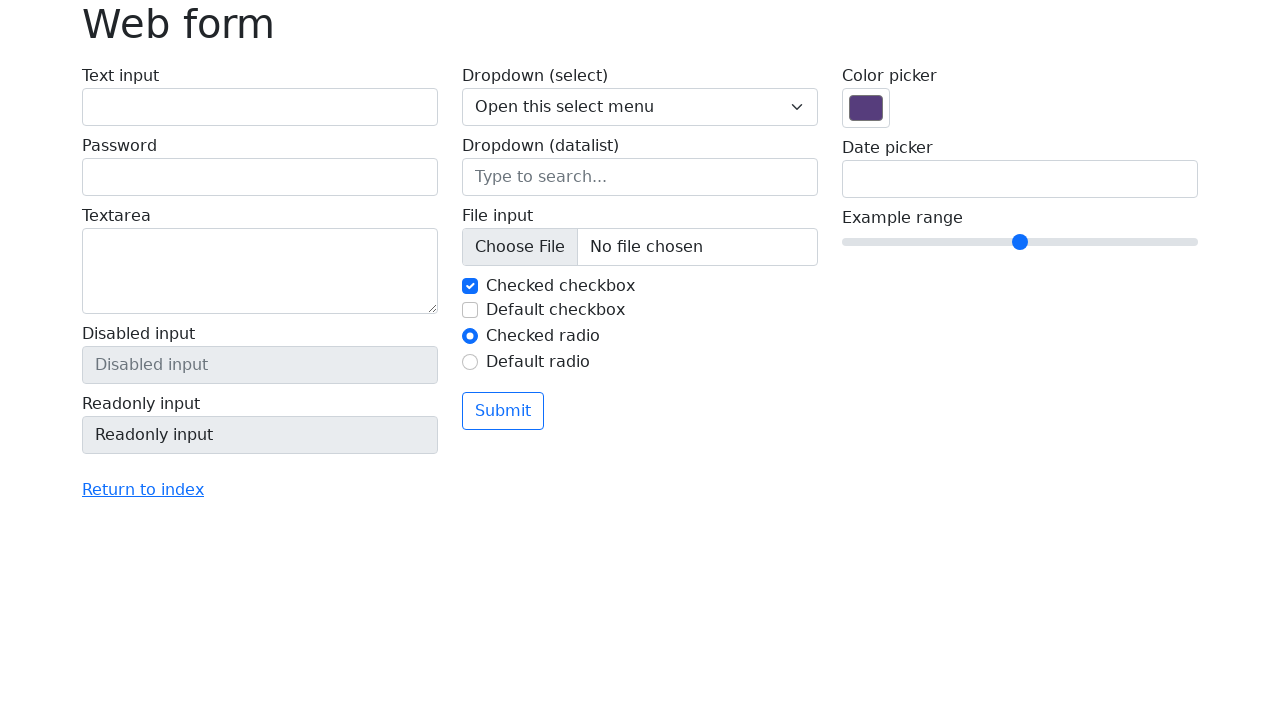

Verified page title is 'Web form'
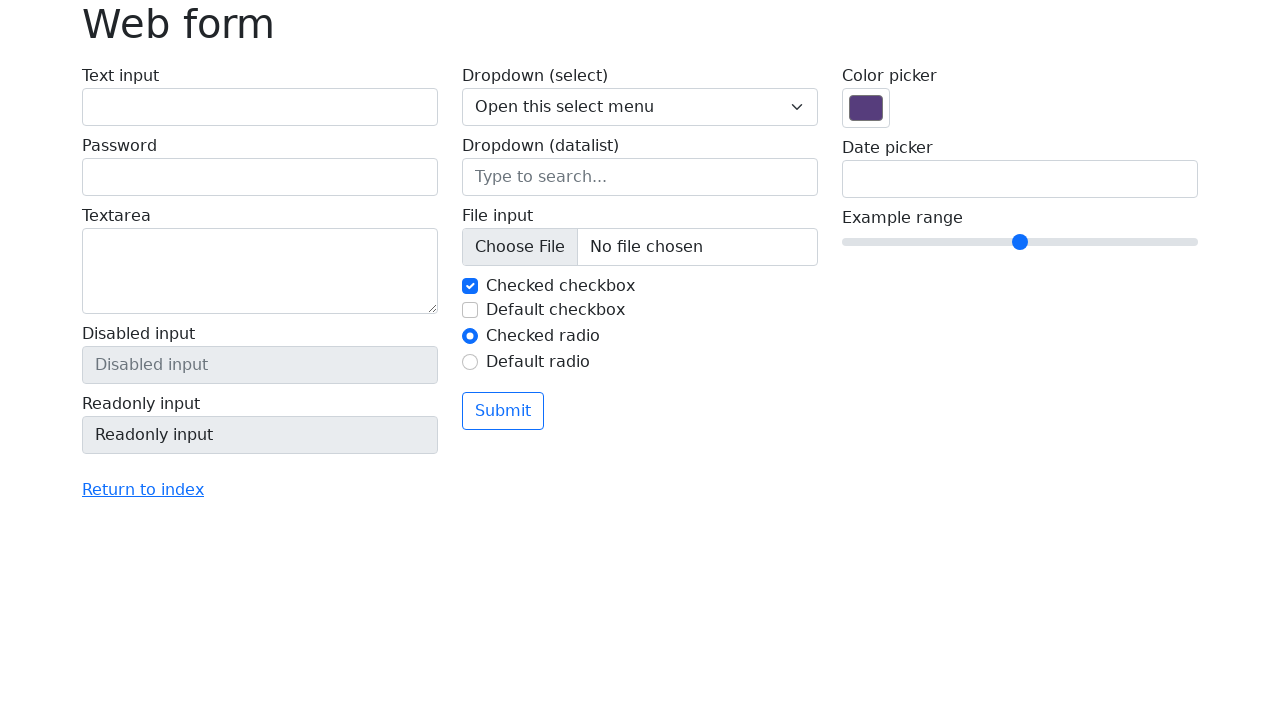

Filled text input field with 'Selenium' on input[name='my-text']
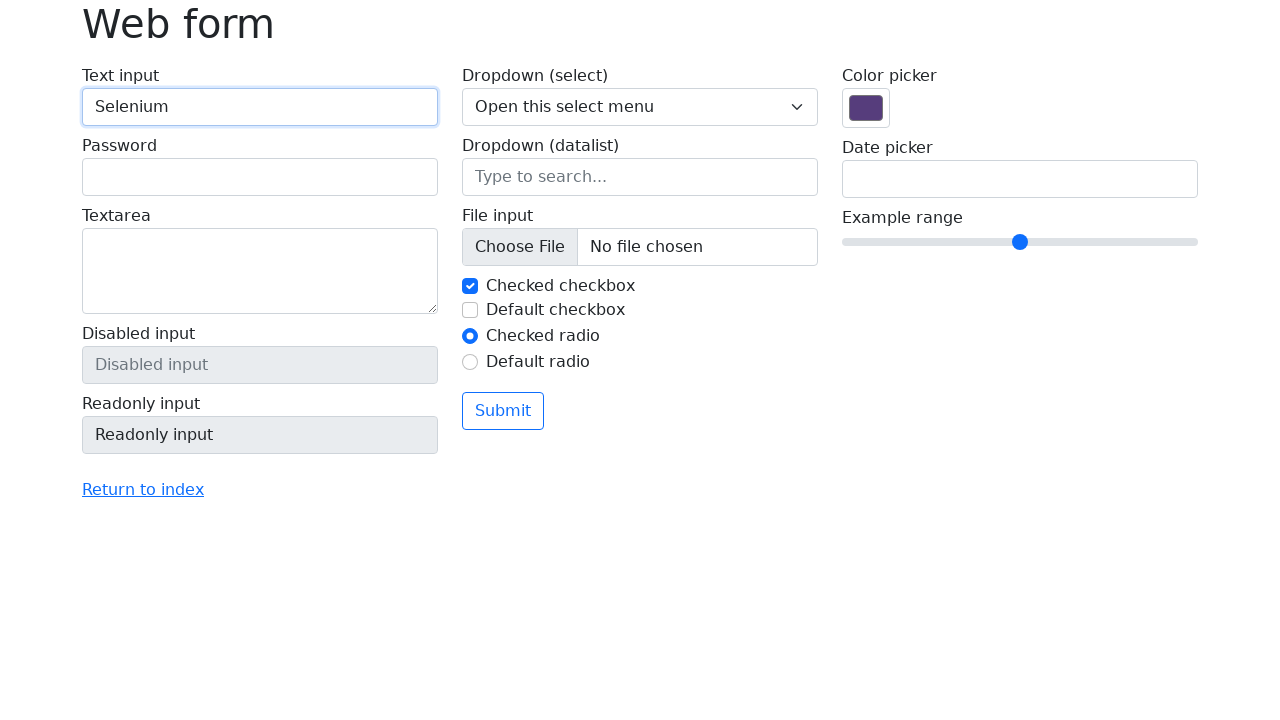

Clicked the submit button at (503, 411) on button
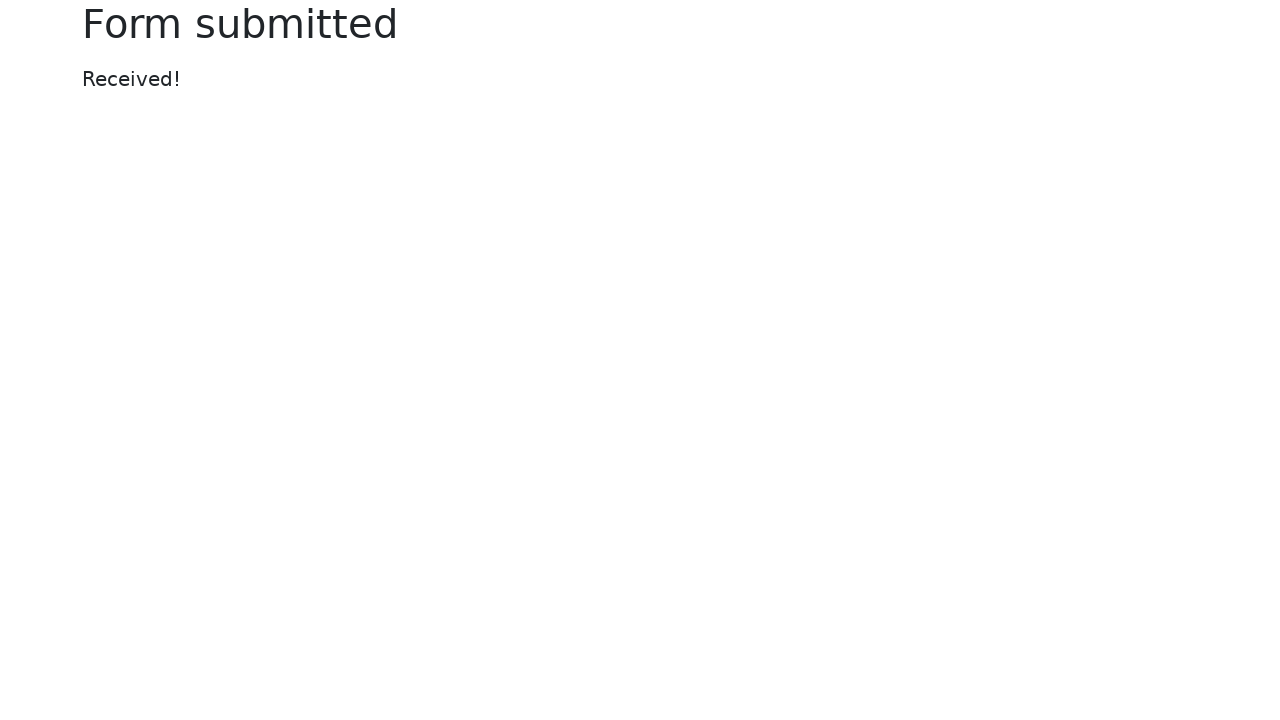

Success message element loaded
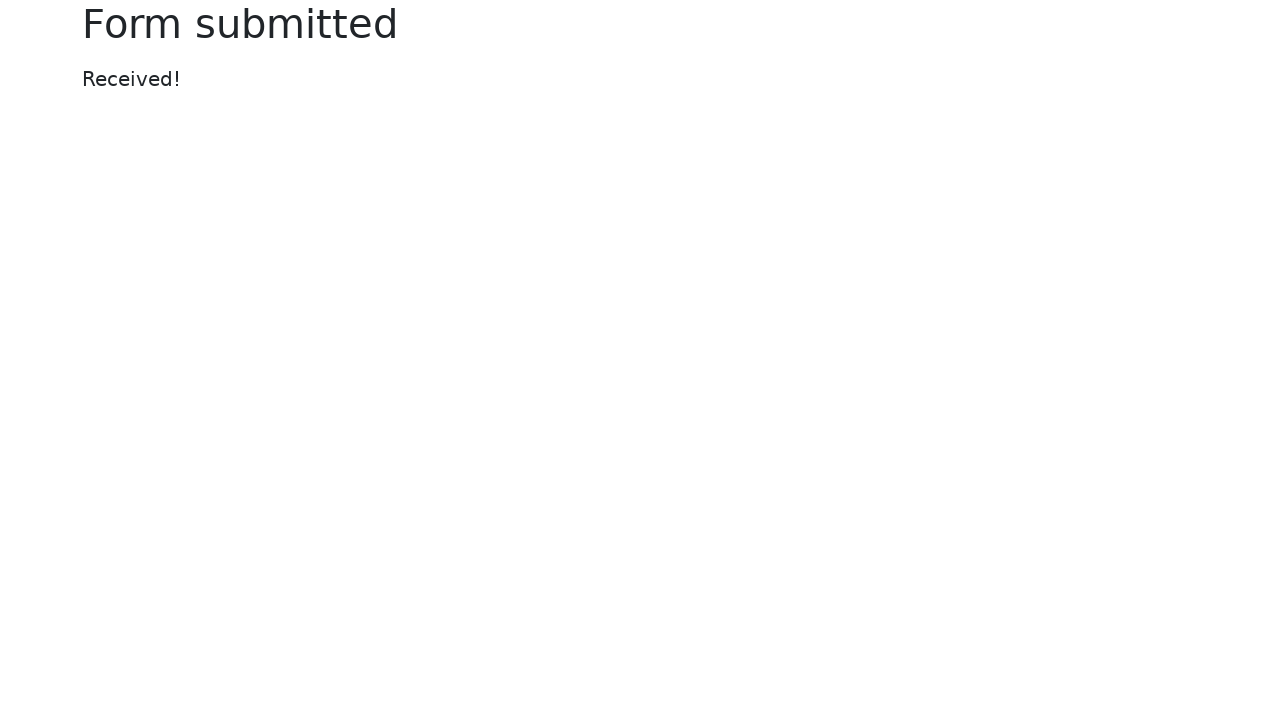

Verified success message displays 'Received!'
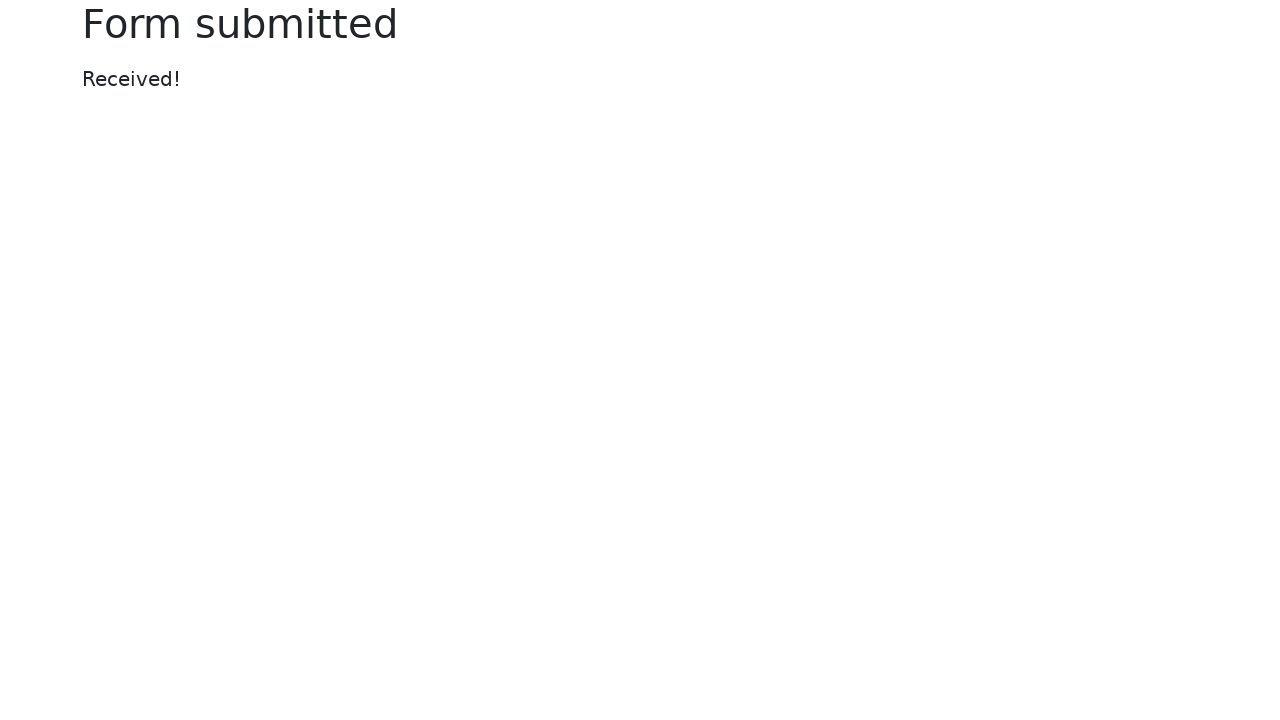

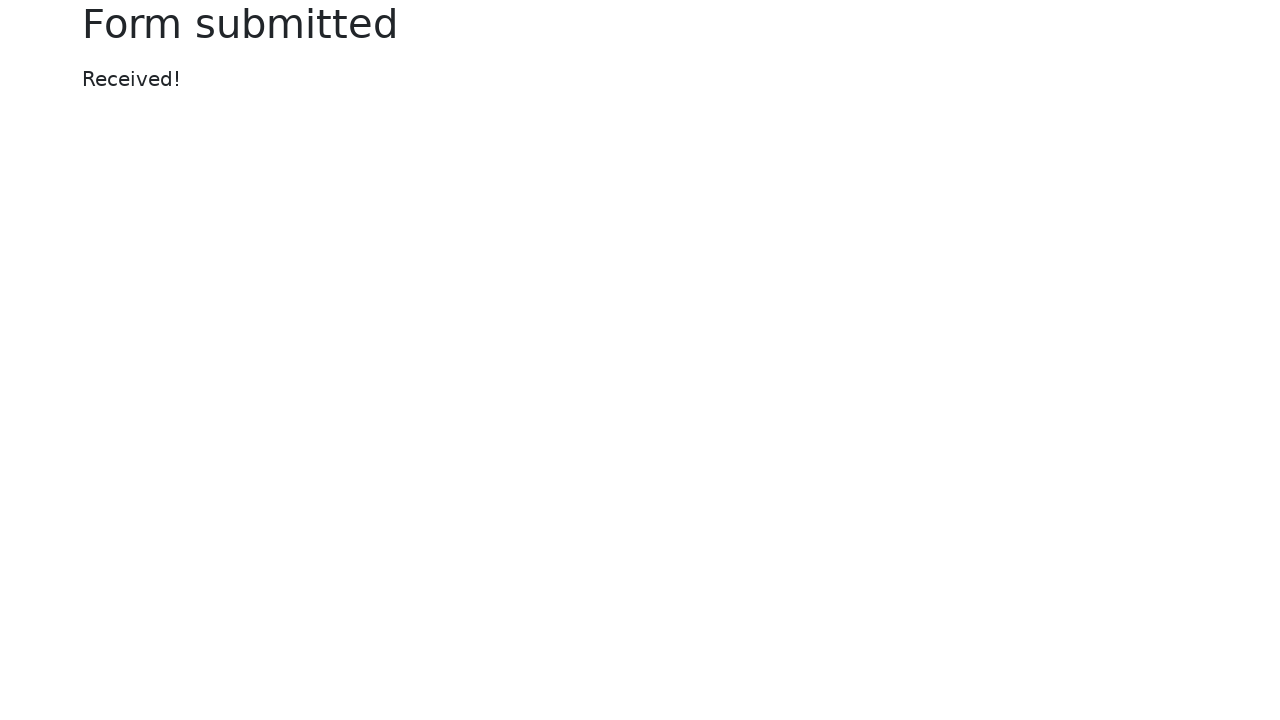